Tests keyboard key press functionality by sending Space and Left Arrow keys to an input element and verifying the displayed result text reflects the correct key pressed.

Starting URL: http://the-internet.herokuapp.com/key_presses

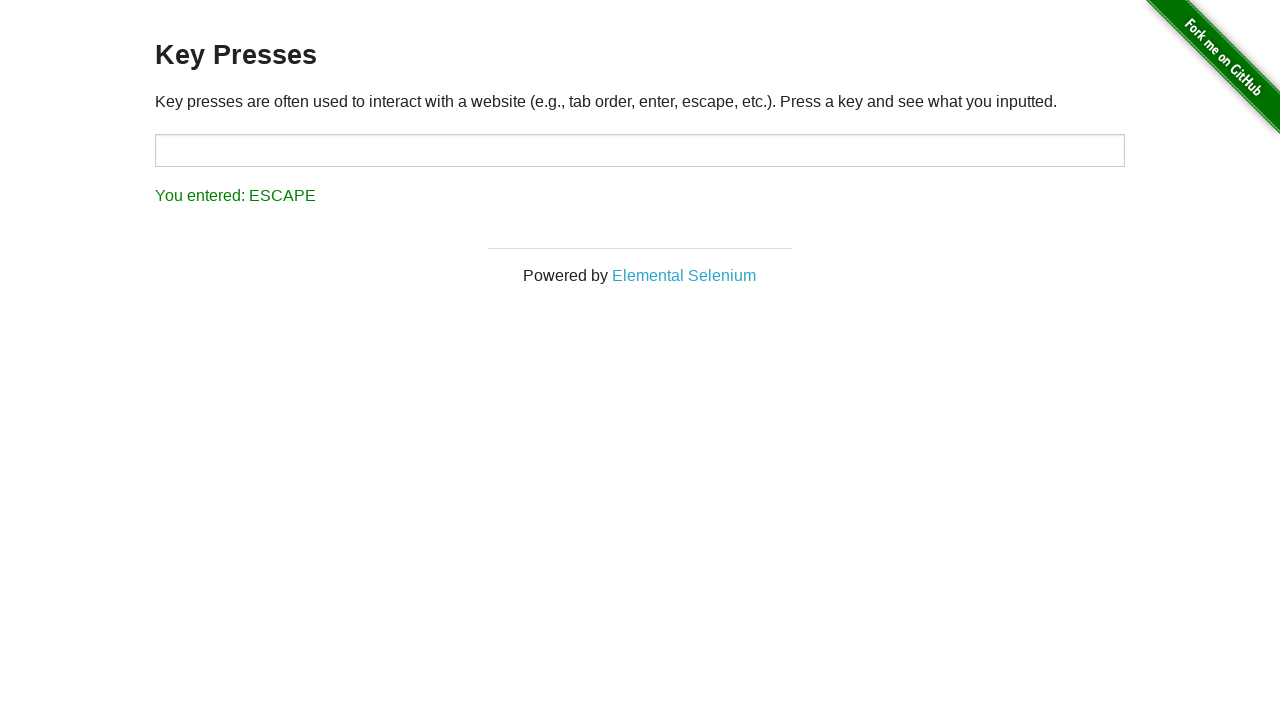

Pressed Space key on target element on #target
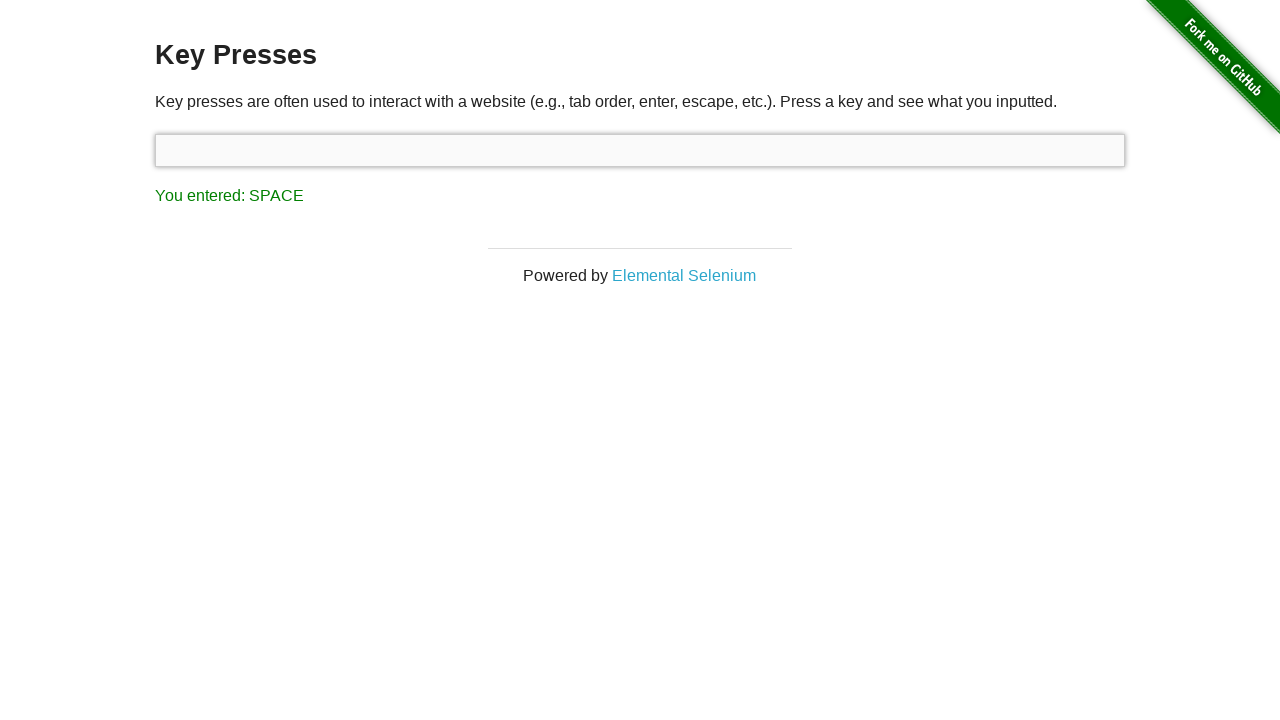

Verified Space key result displayed correctly
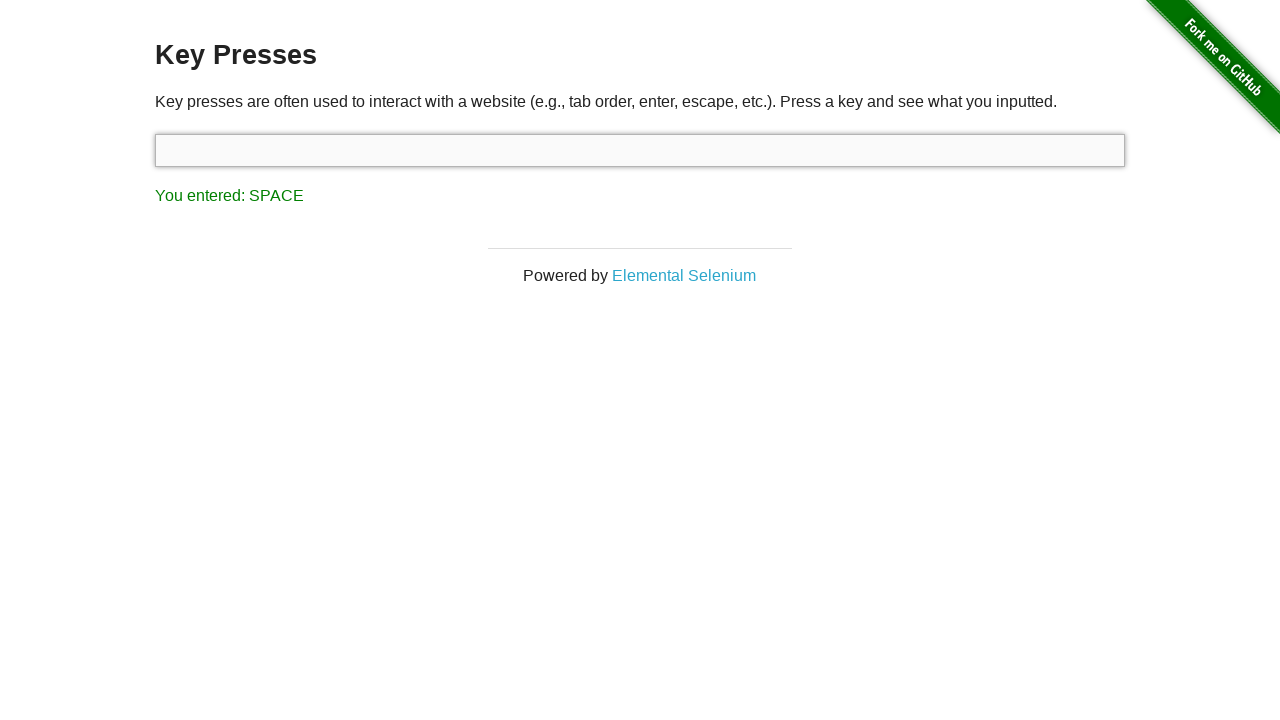

Pressed Left Arrow key on focused element
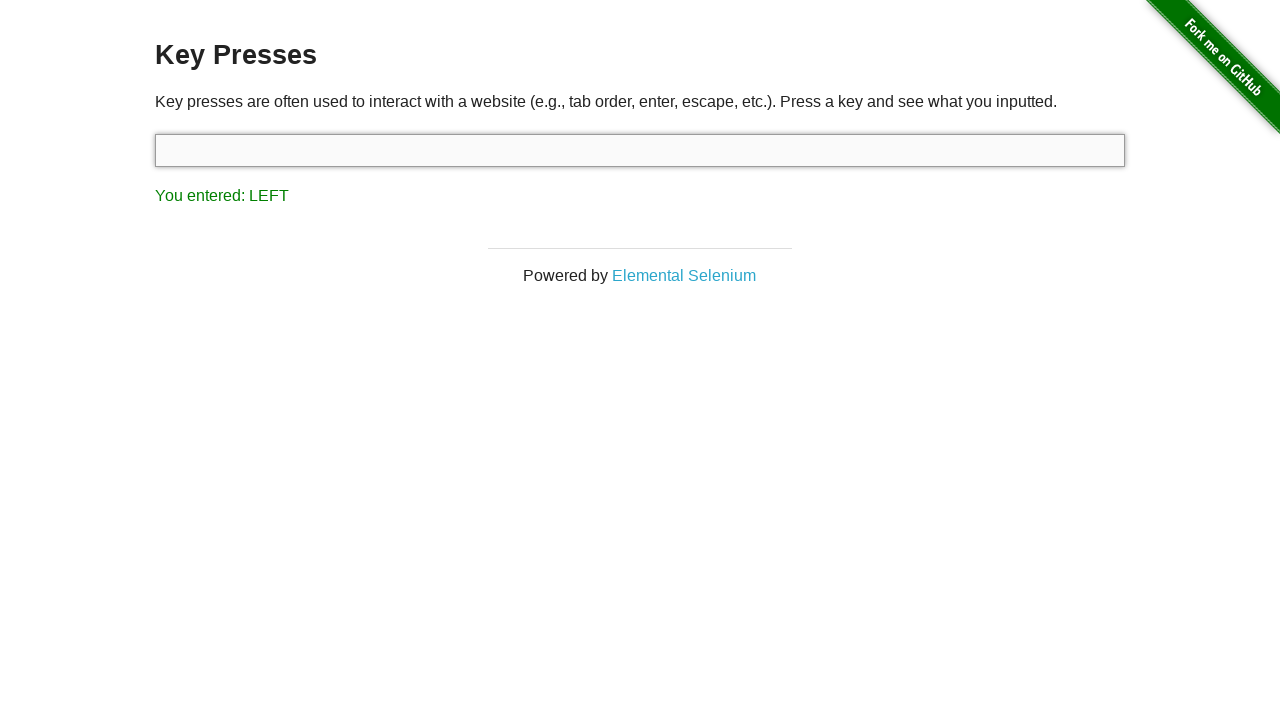

Verified Left Arrow key result displayed correctly
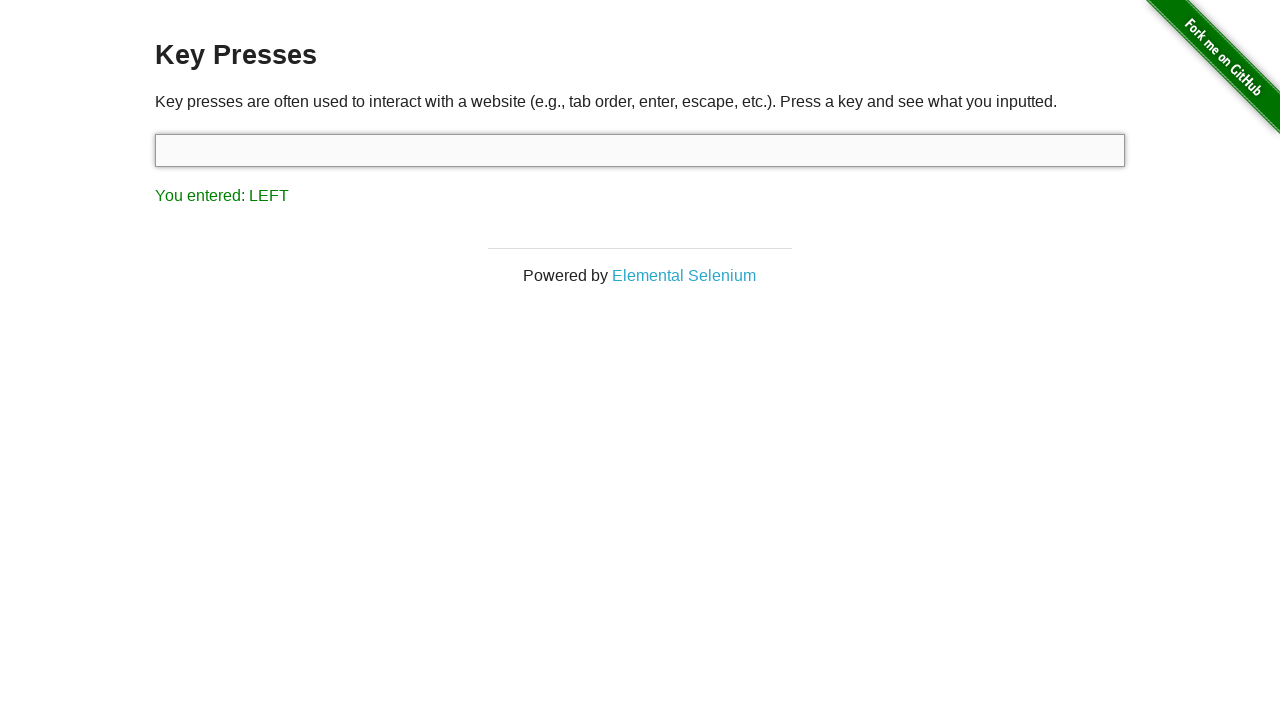

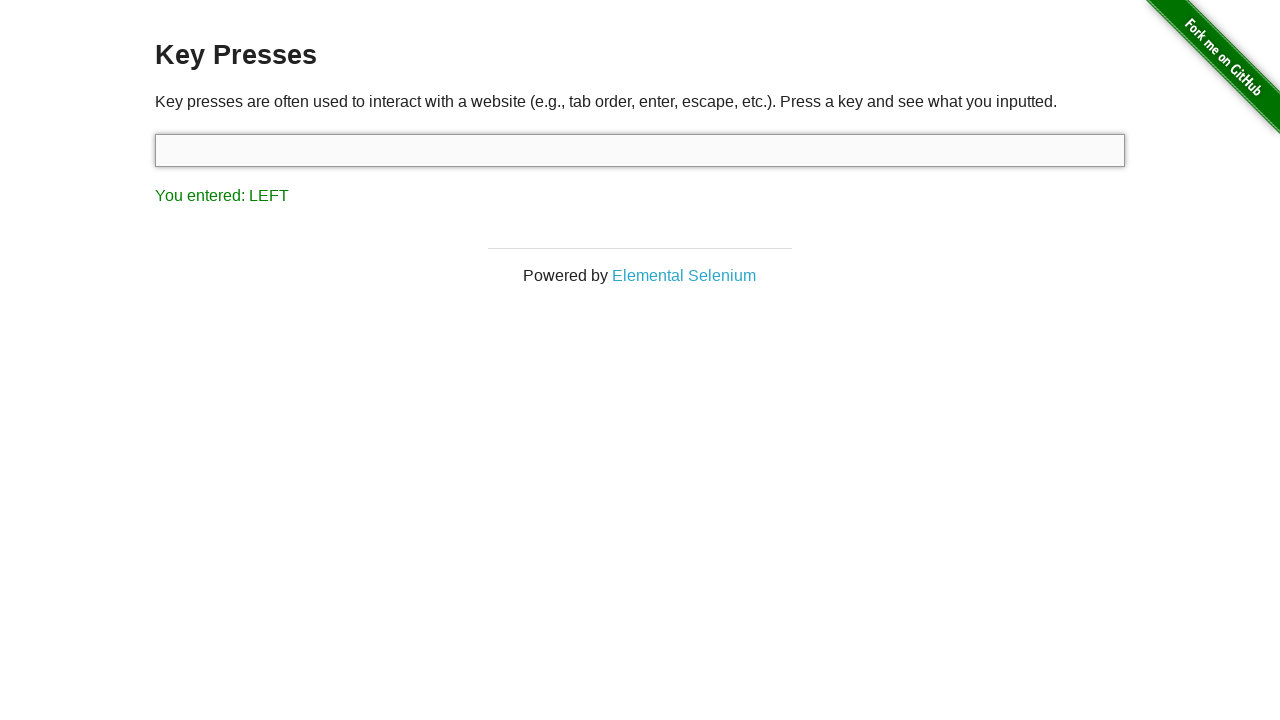